Waits for a progress bar to complete and verifies the completion element is present

Starting URL: https://seleniumui.moderntester.pl/progressbar.php

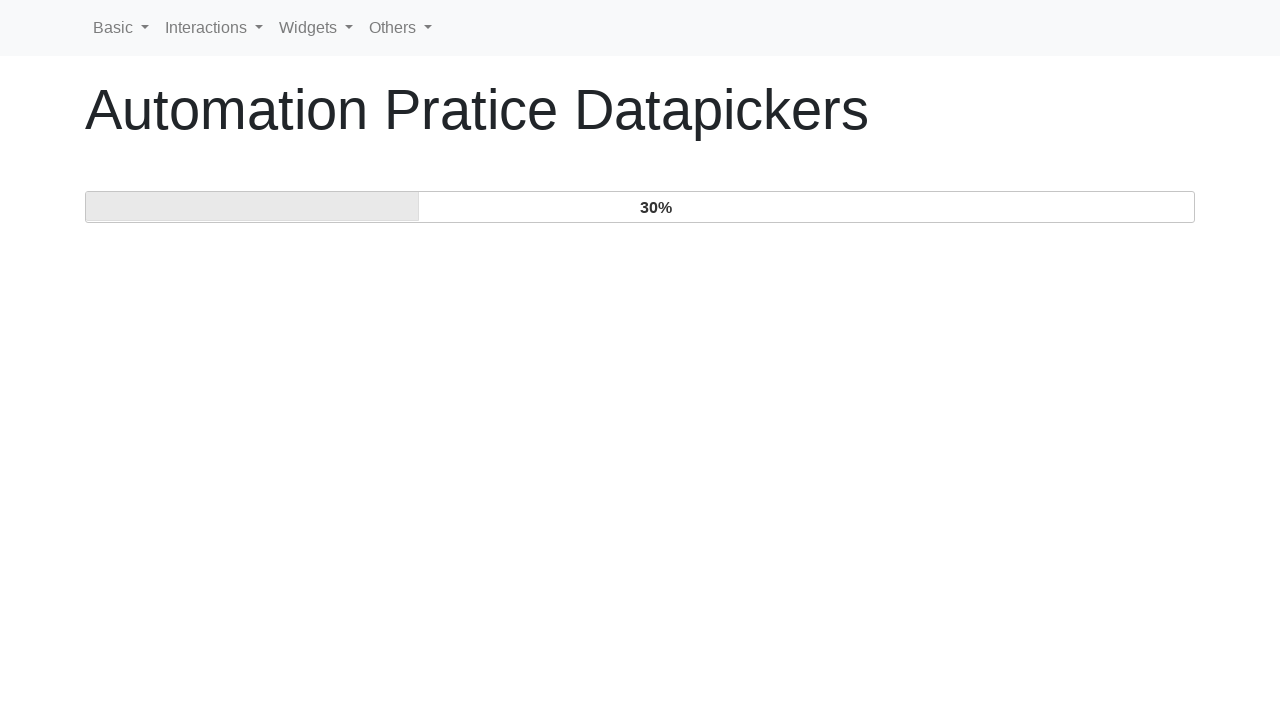

Waited for progress bar to complete and verified completion element is present
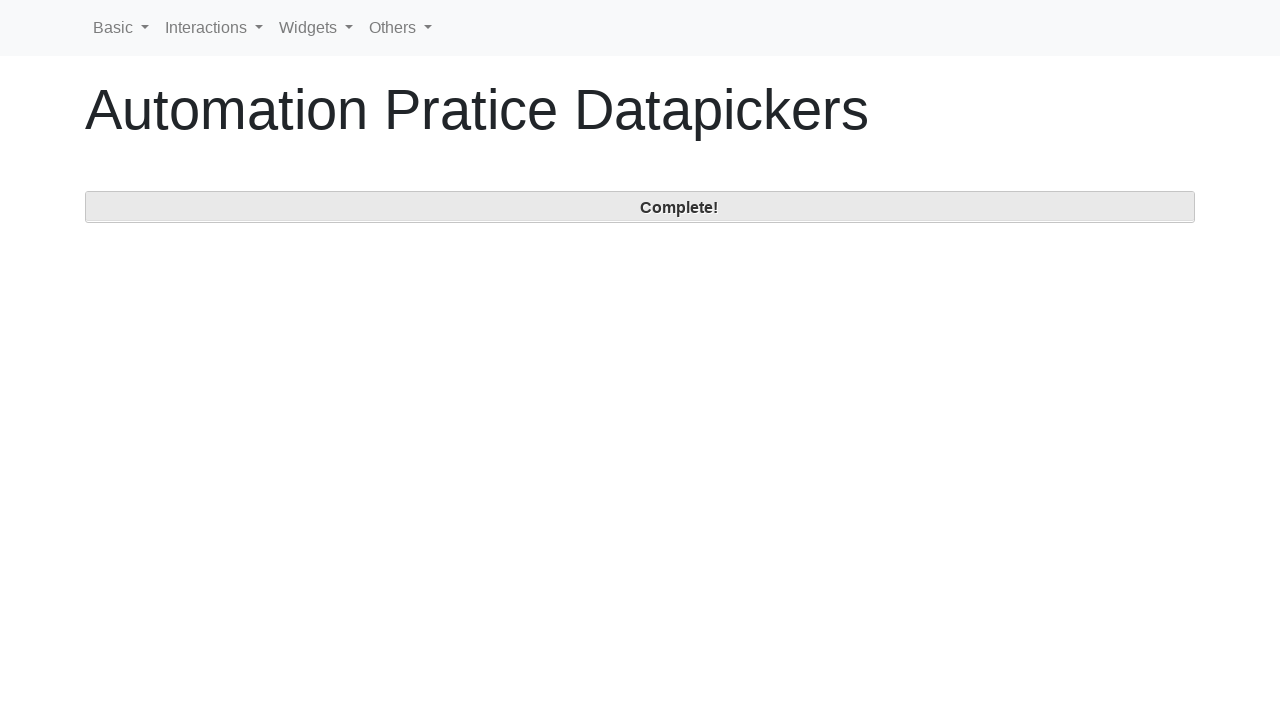

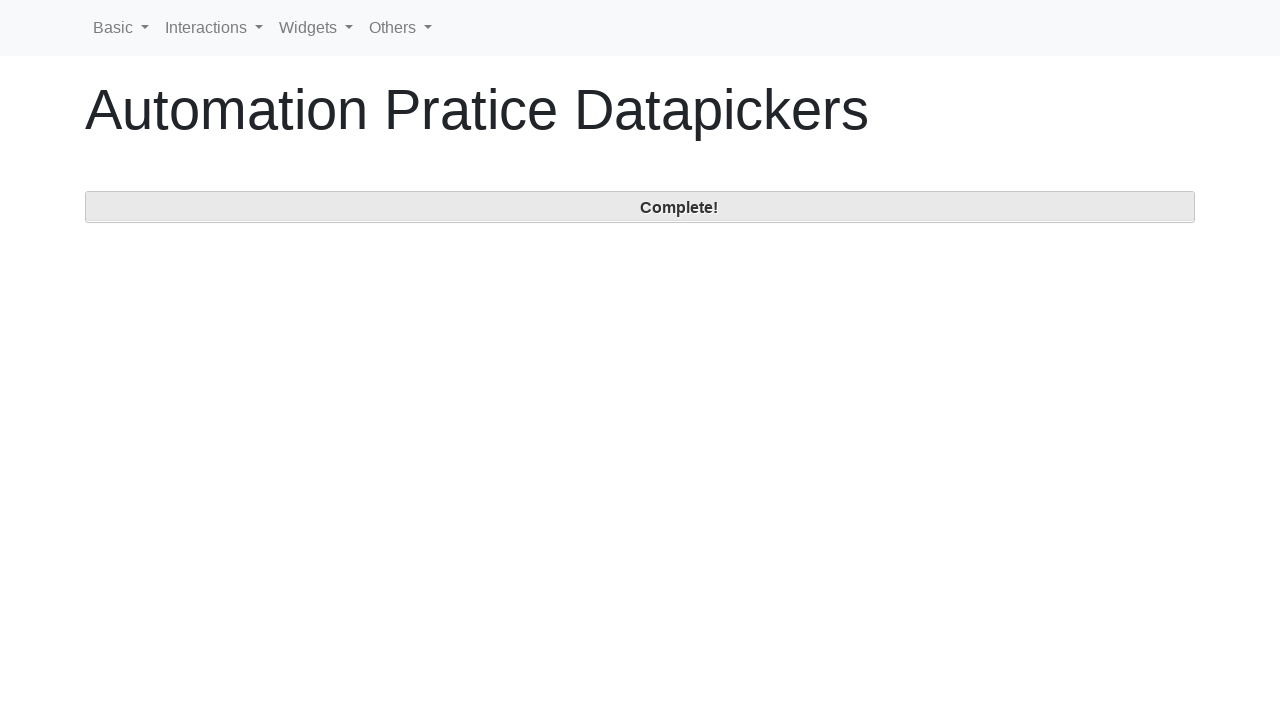